Tests product category navigation by clicking on TV and Clothes category links and verifying the page titles

Starting URL: https://intershop5.skillbox.ru/product-category/catalog/

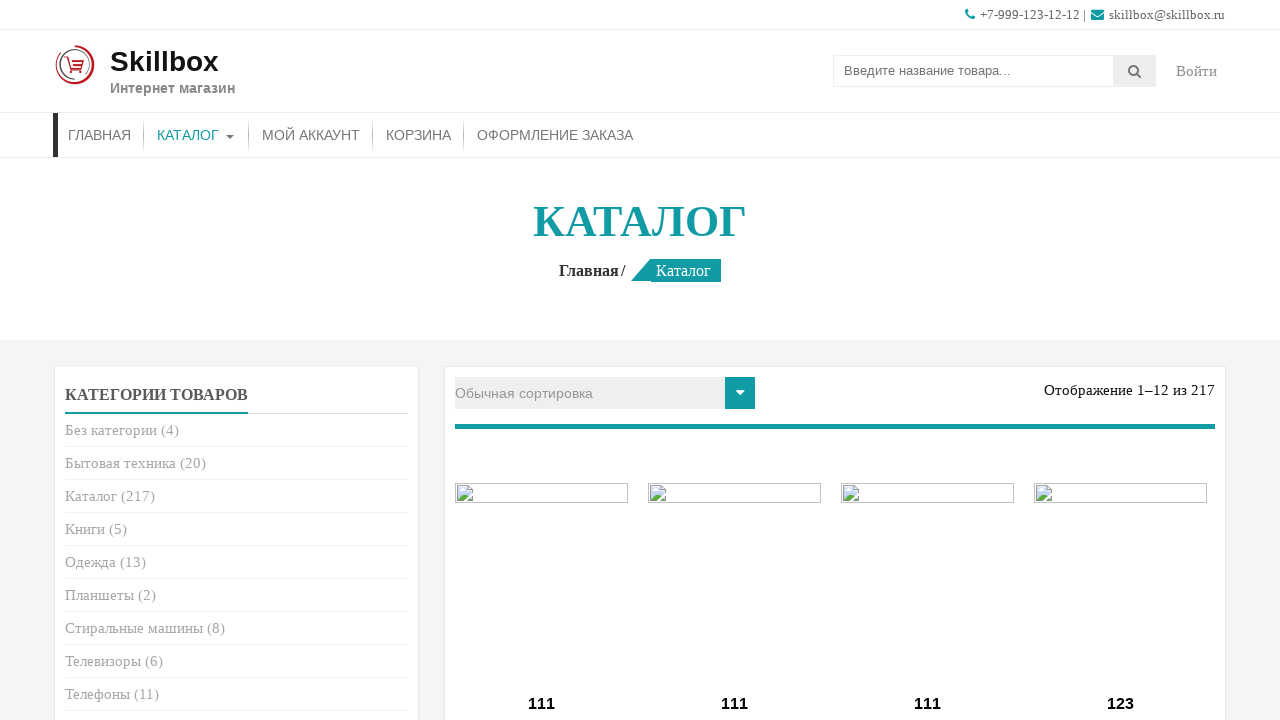

Clicked on TV category link at (103, 661) on li.cat-item.cat-item-25 > a
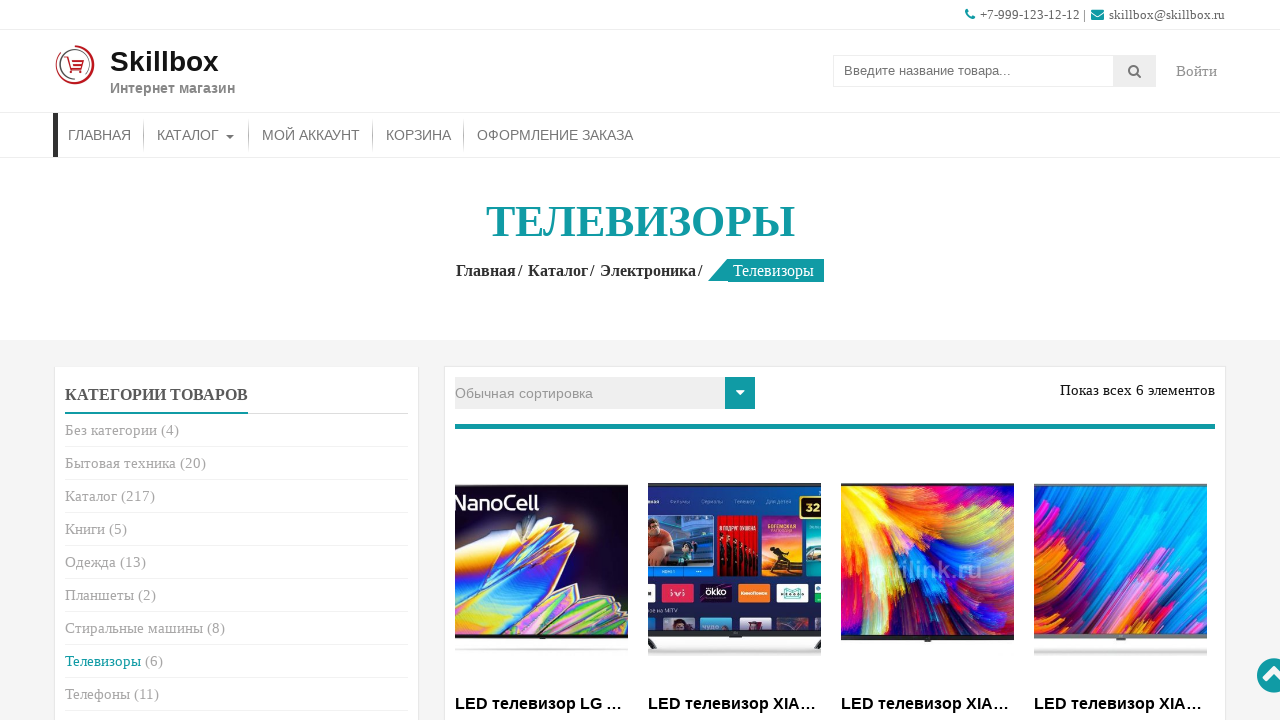

TV category page loaded - page title visible
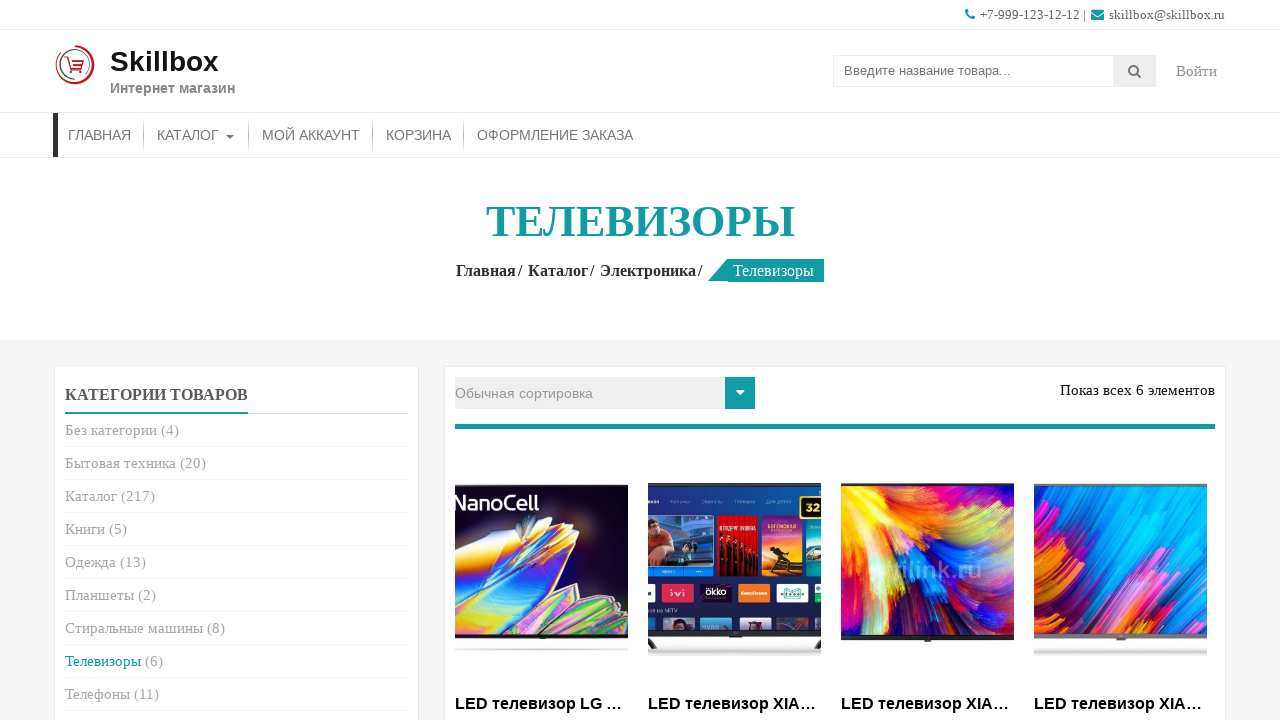

Clicked on Clothes category link at (90, 562) on li.cat-item.cat-item-17 > a
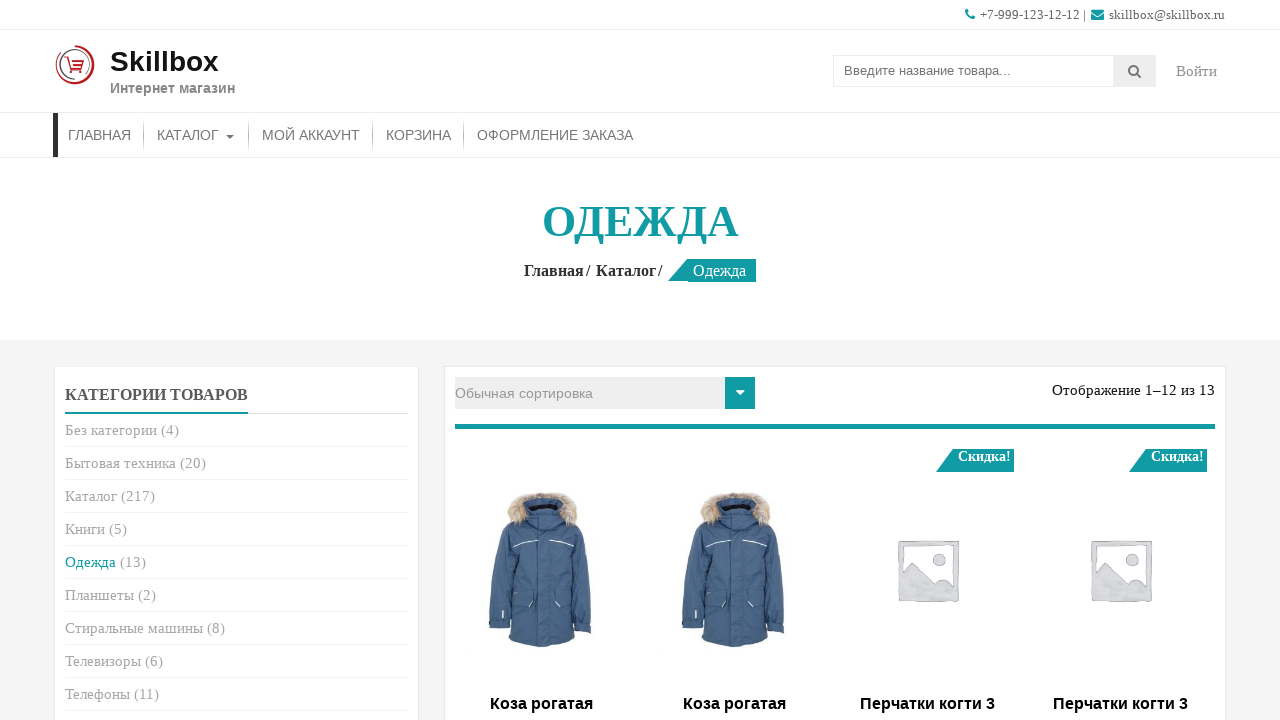

Clothes category page loaded - page title visible
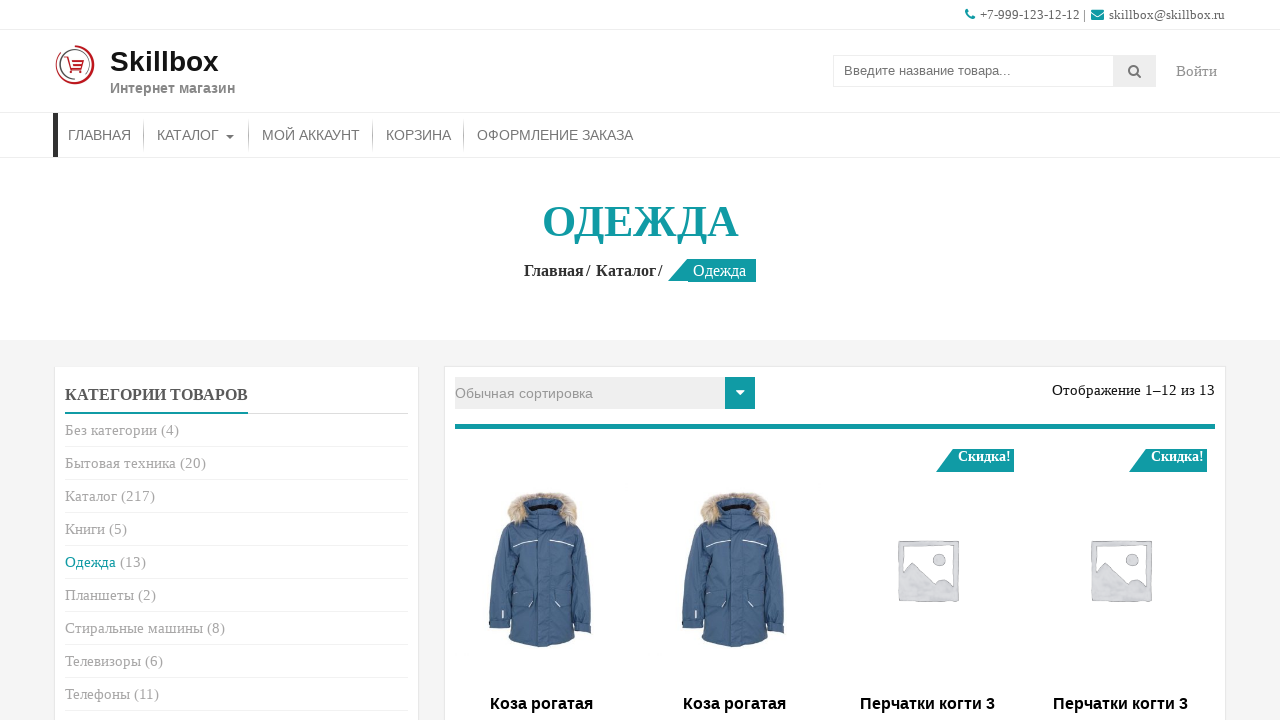

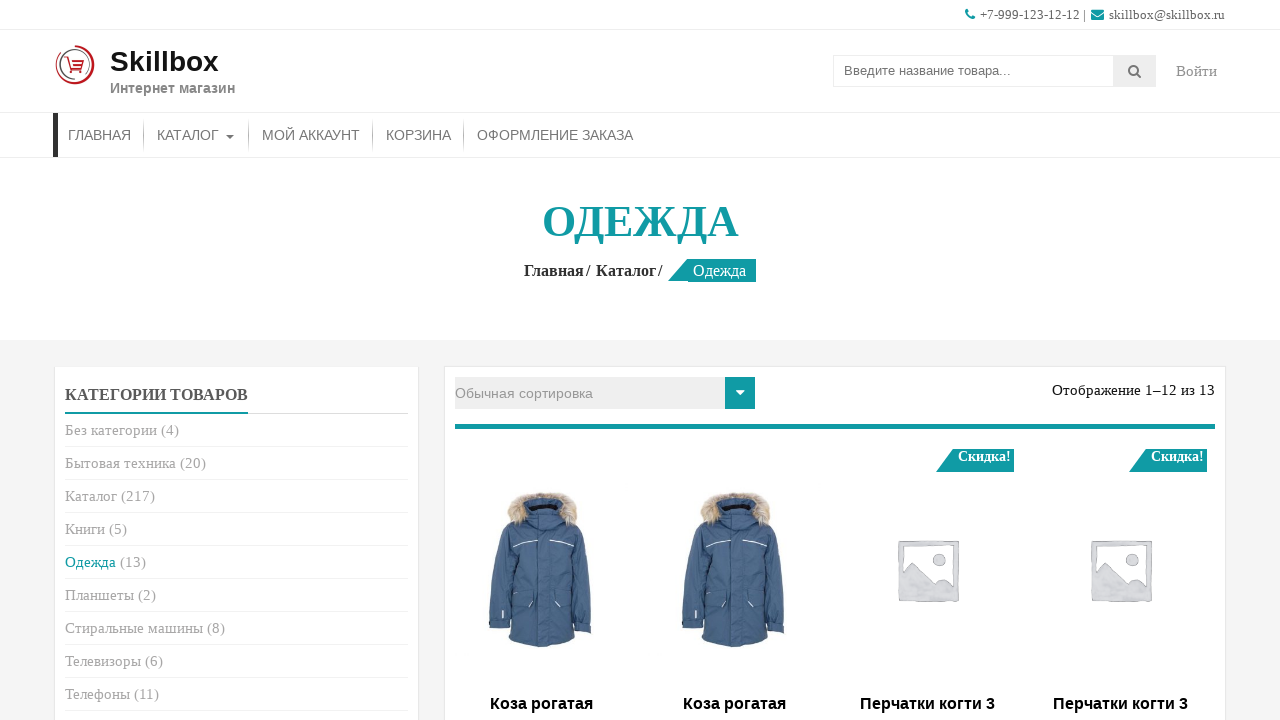